Navigates to Flipkart homepage, maximizes the browser window, and retrieves the page title to verify the page loaded correctly.

Starting URL: https://www.flipkart.com/

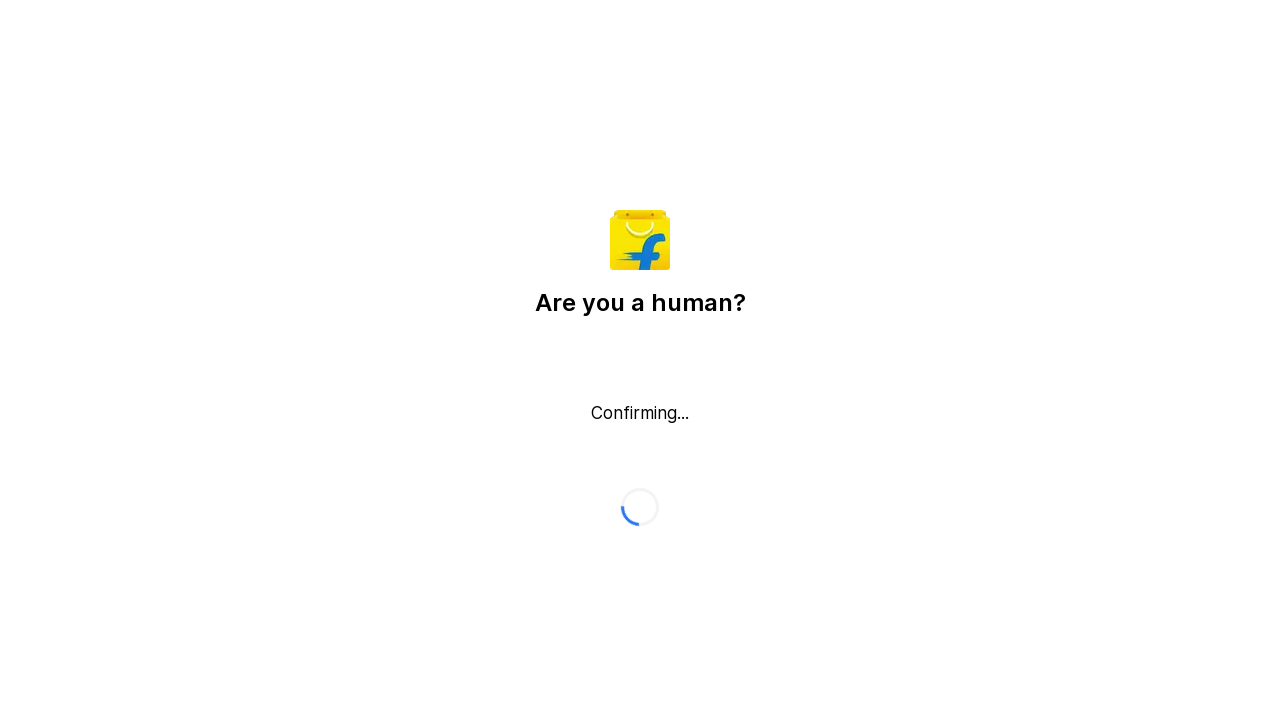

Set viewport size to 1920x1080
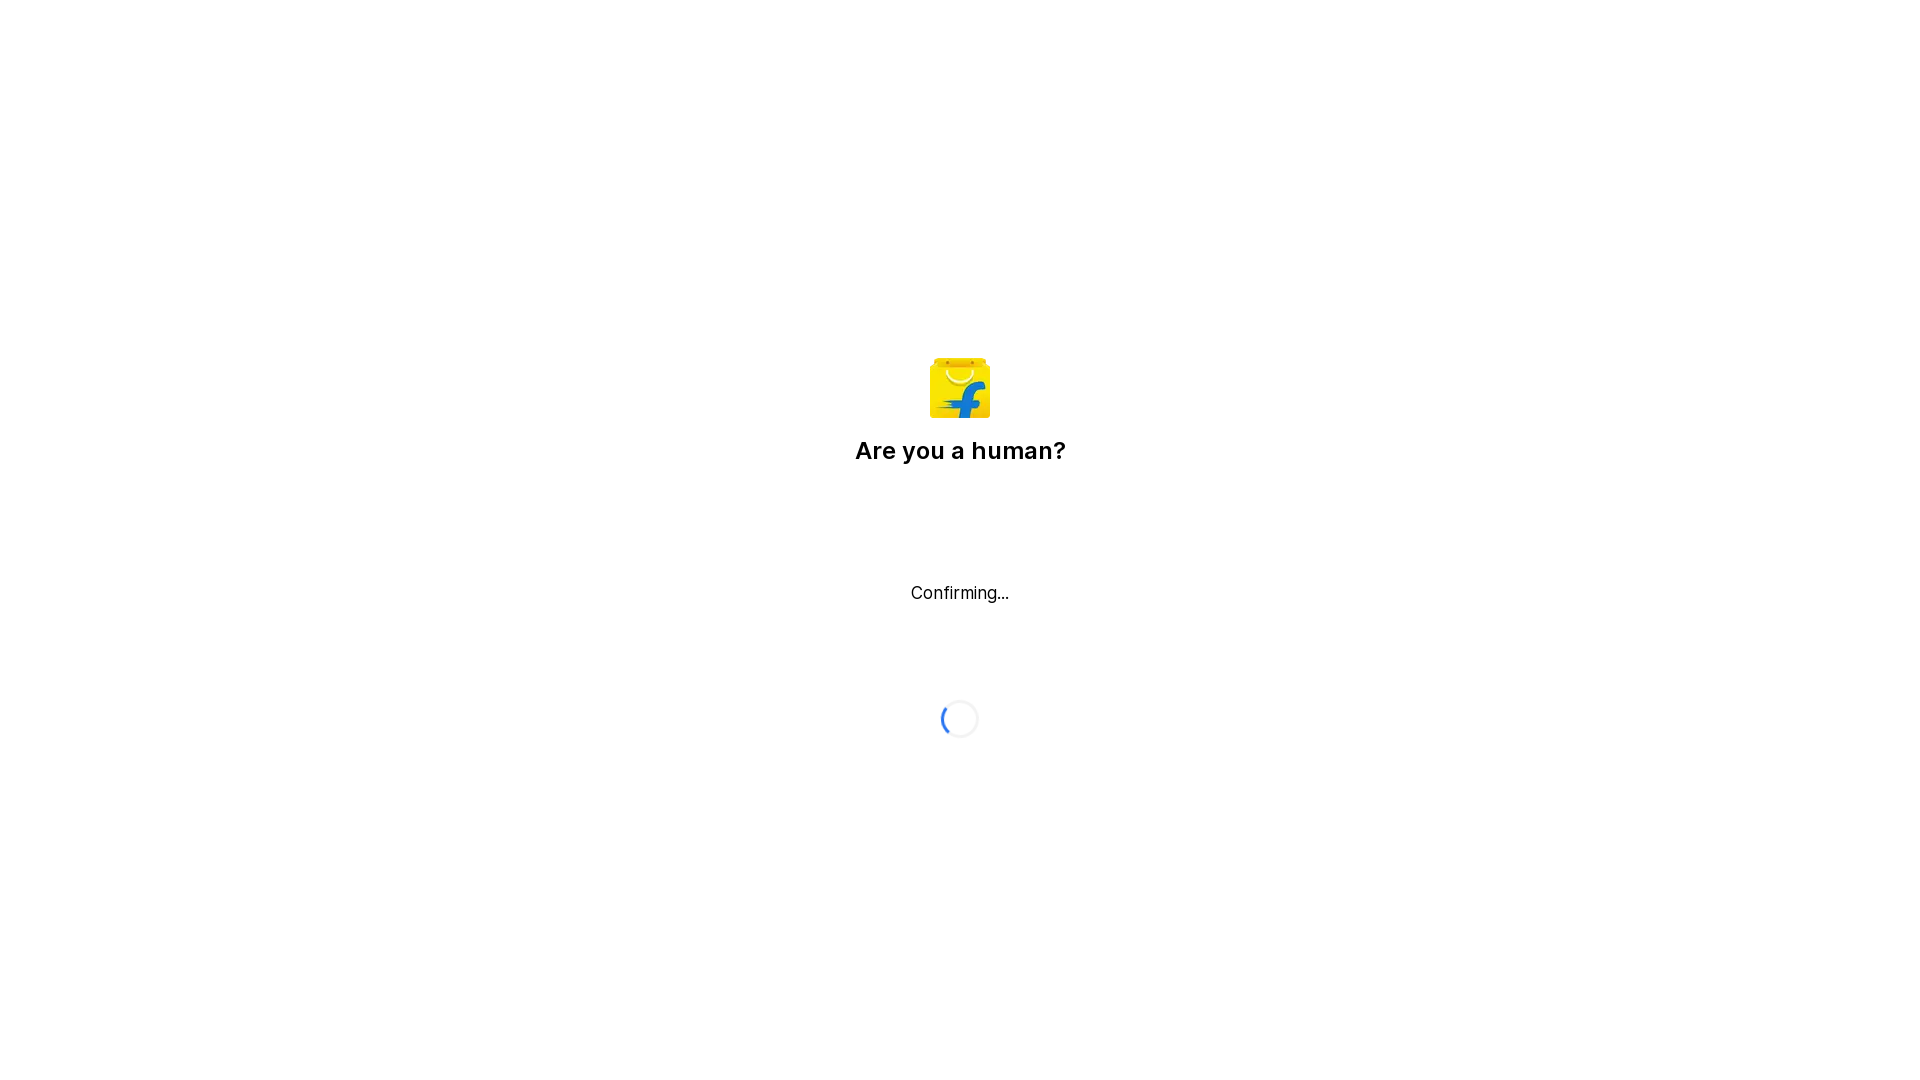

Retrieved page title
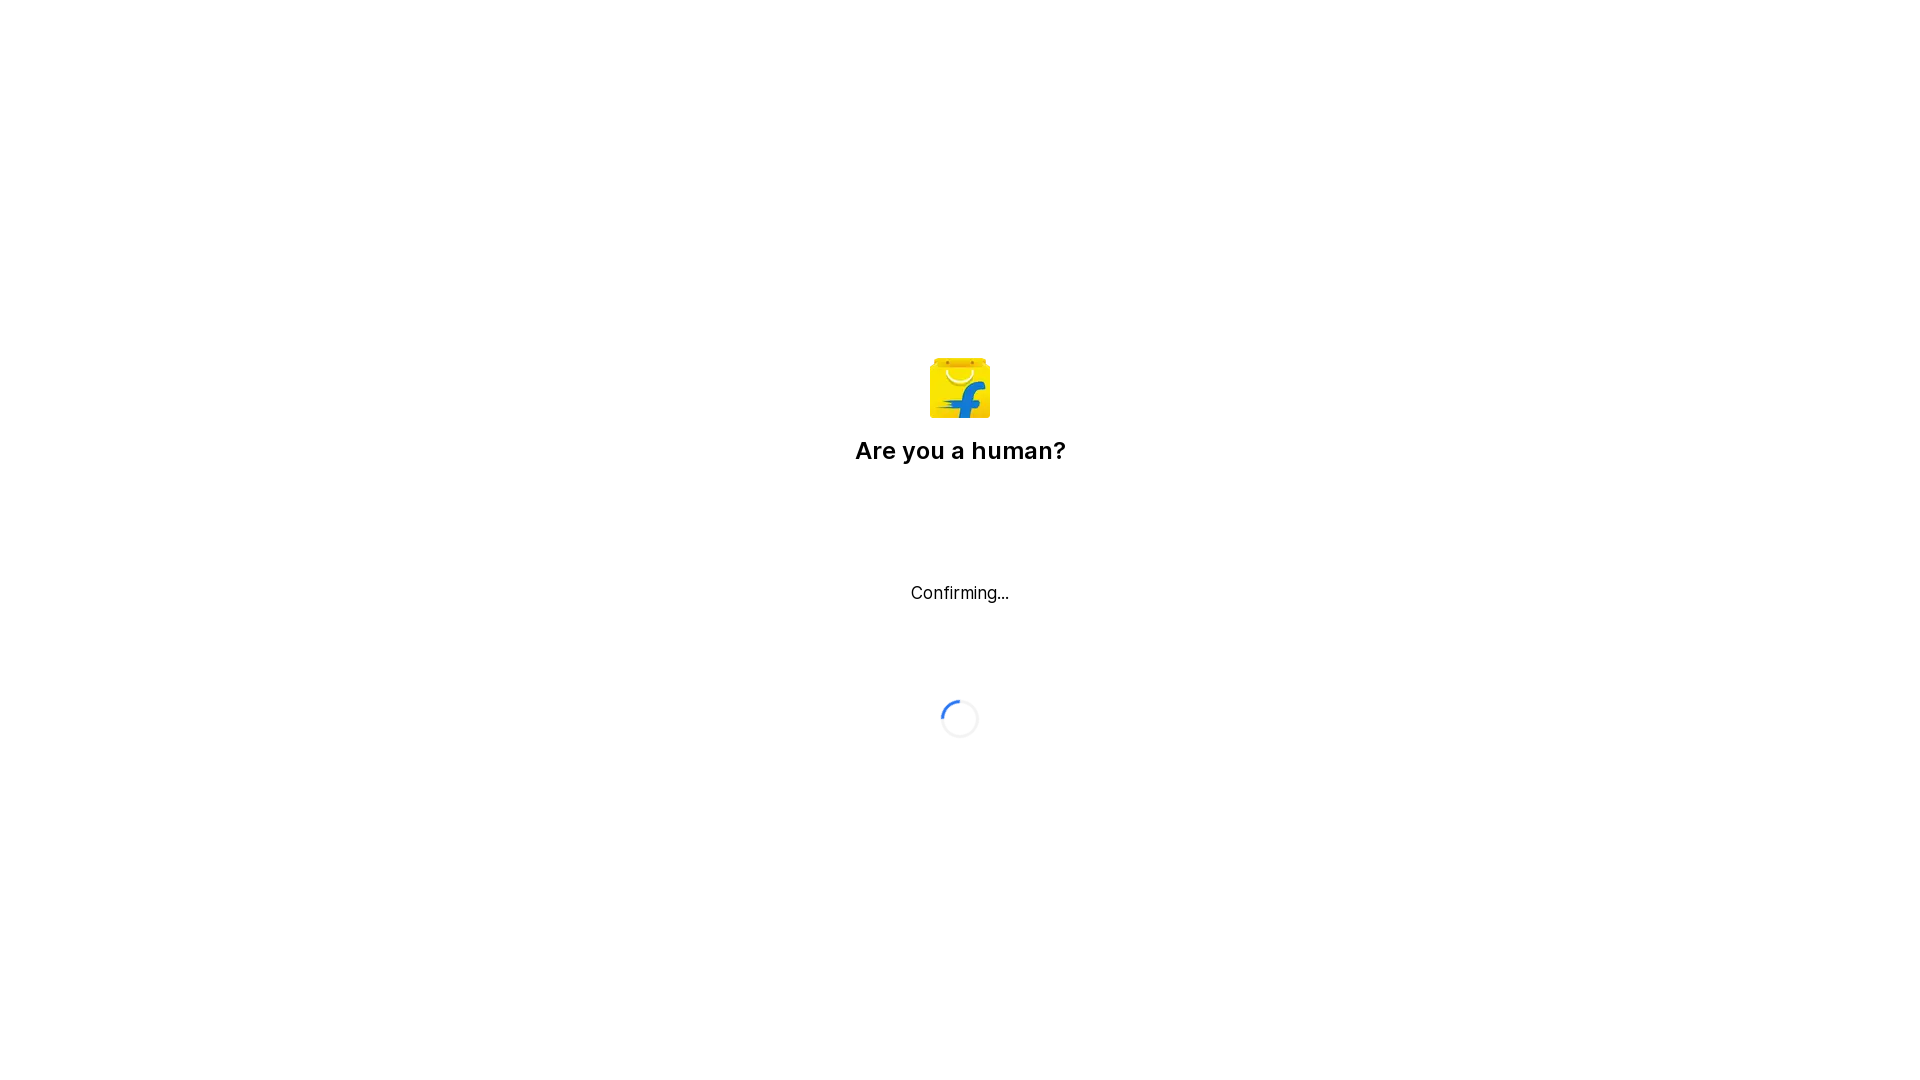

Verified page title is not empty
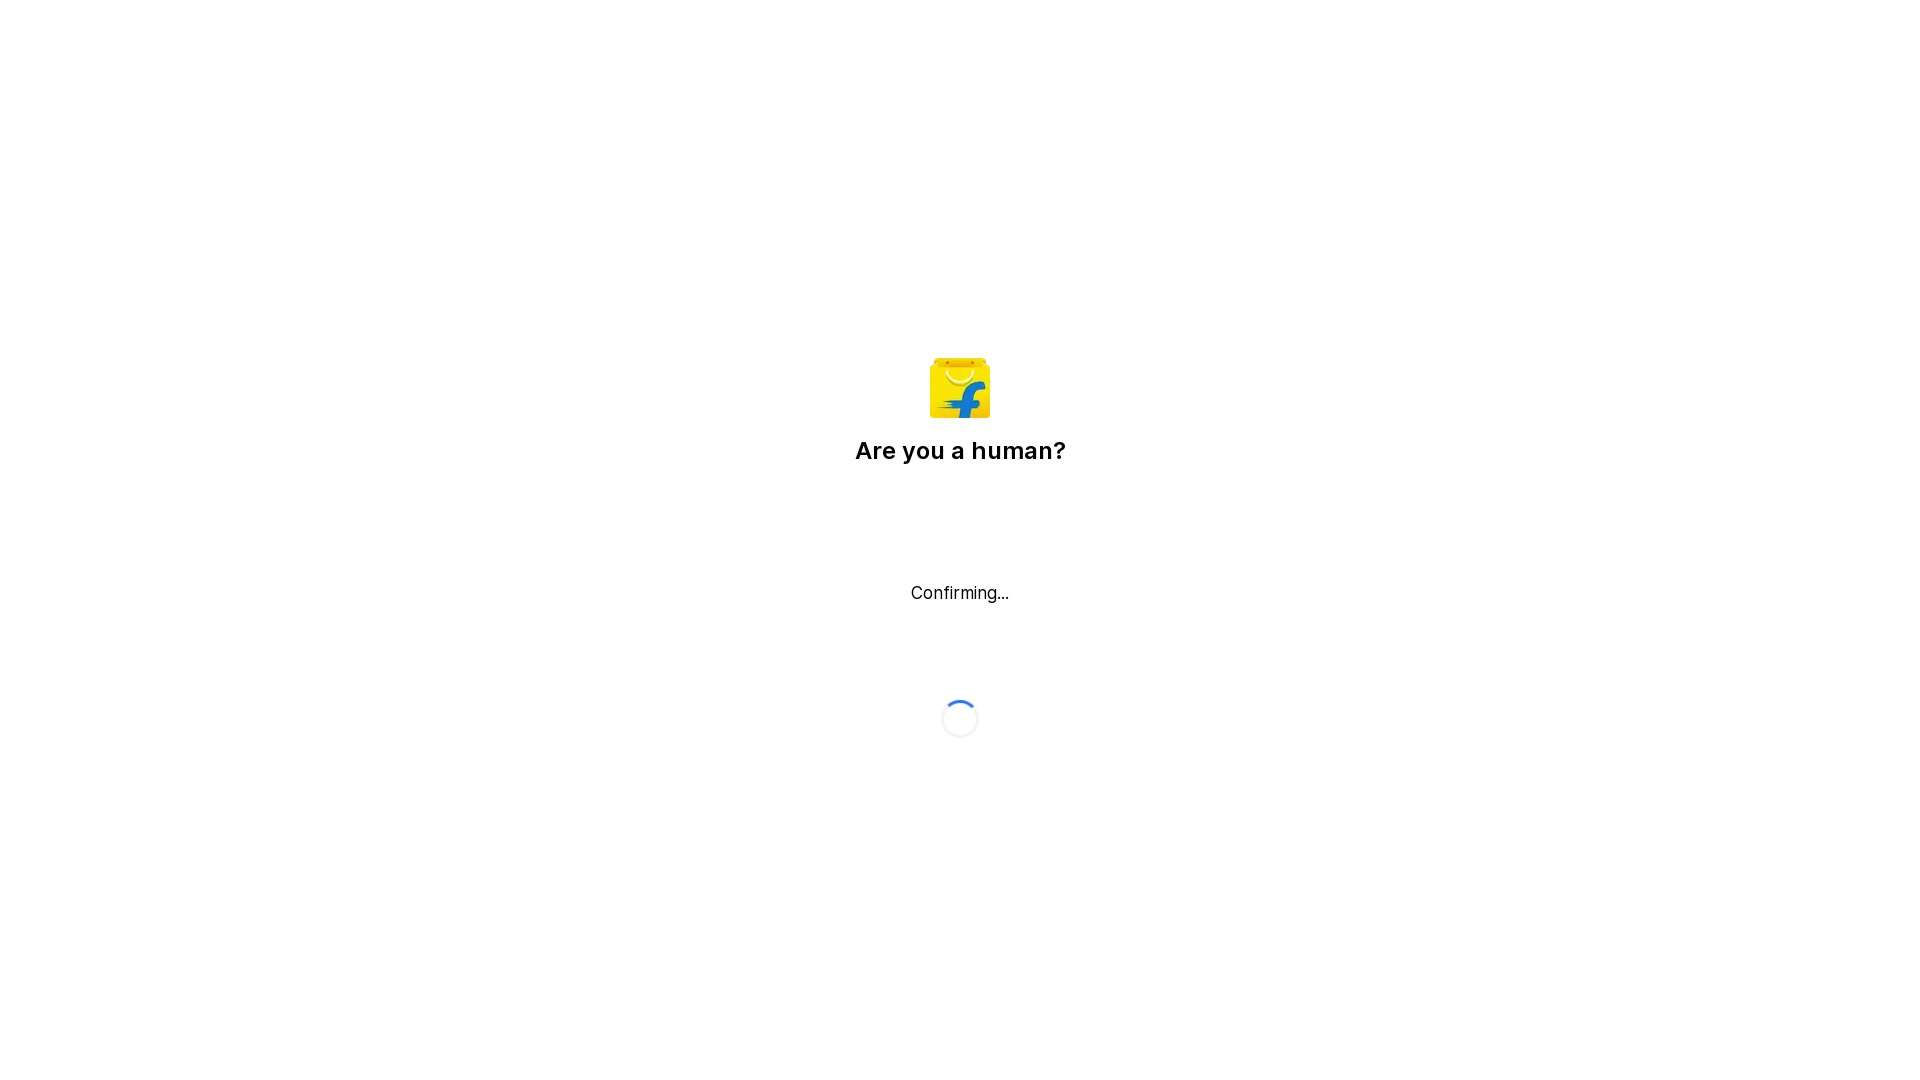

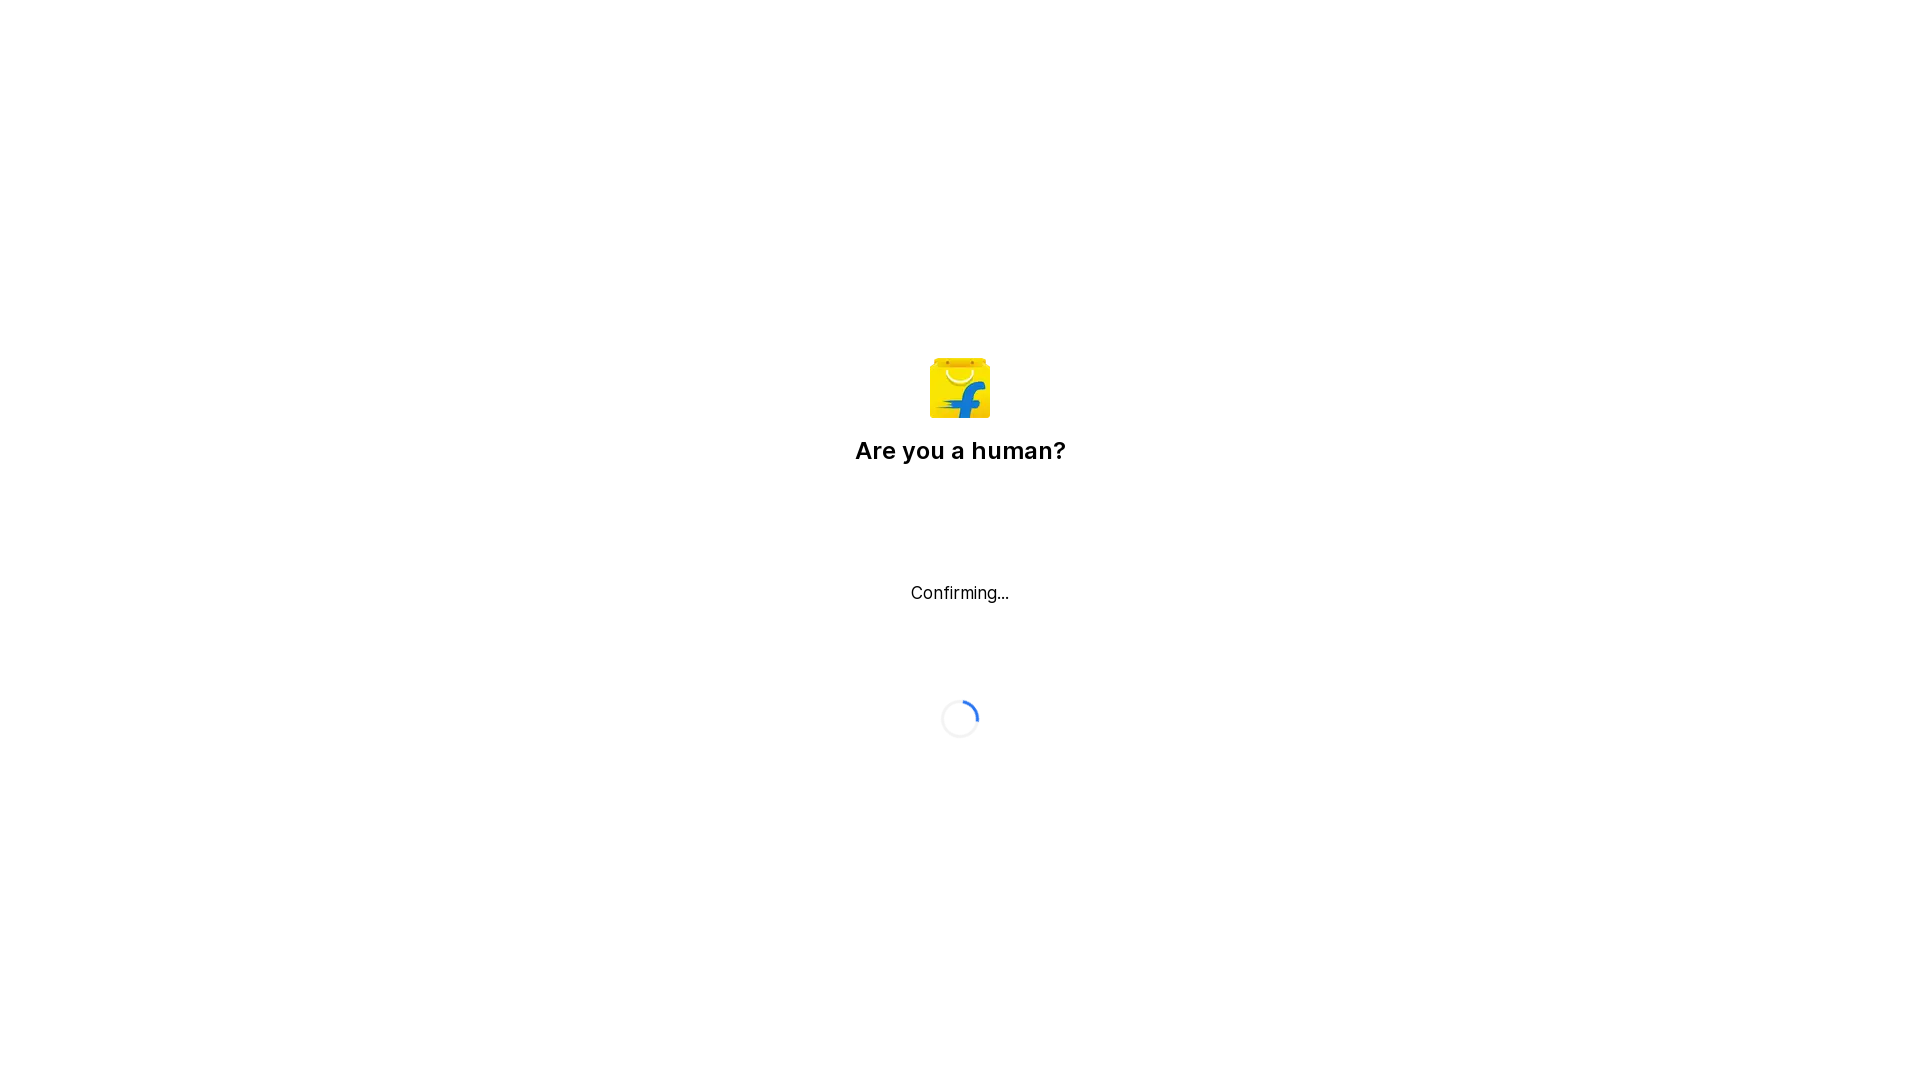